Tests the IPTU inscription verification on the Rio de Janeiro portal by entering an inscription number and clicking the submit button to verify the inscription.

Starting URL: https://iportal.rio.rj.gov.br/PF331IPTUATUAL/pages/ParcelamentoIptuDs/TelaSelecao.aspx

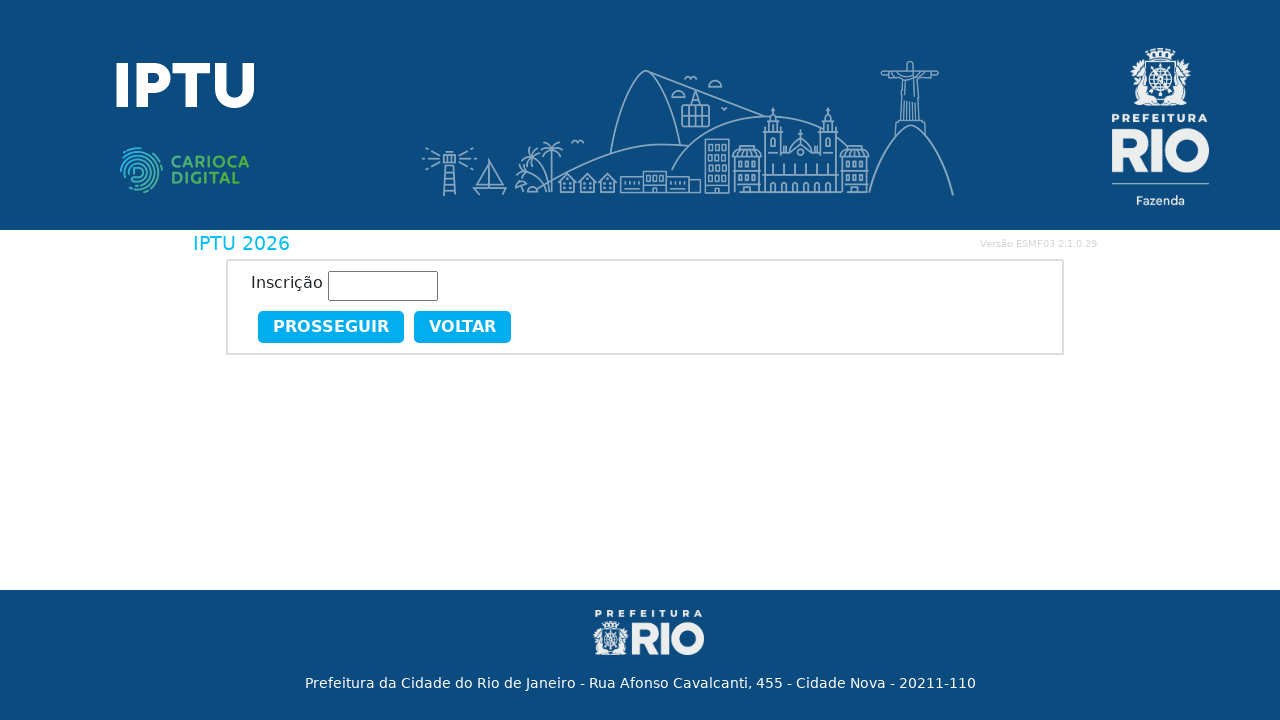

Filled inscription number field with test value '1234567890' on #ctl00_ePortalContent_inscricao_input
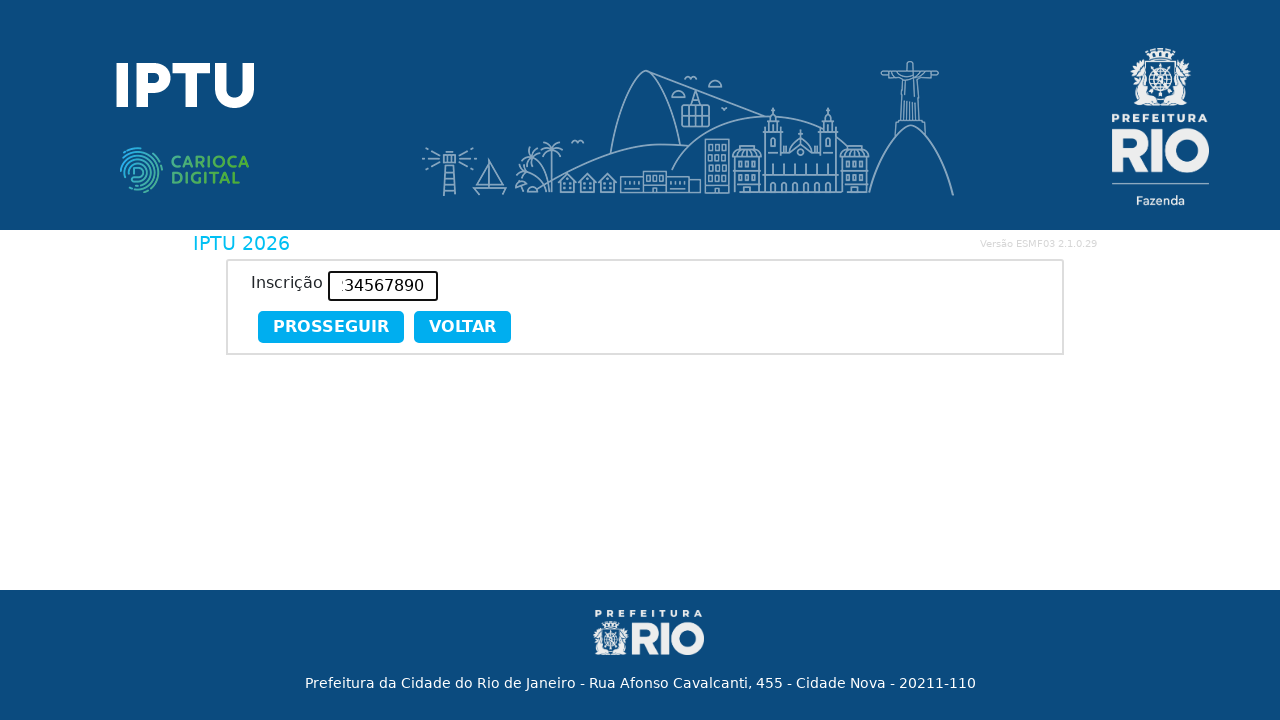

Clicked submit button to verify IPTU inscription at (331, 327) on #ctl00_ePortalContent_DefiniGuia
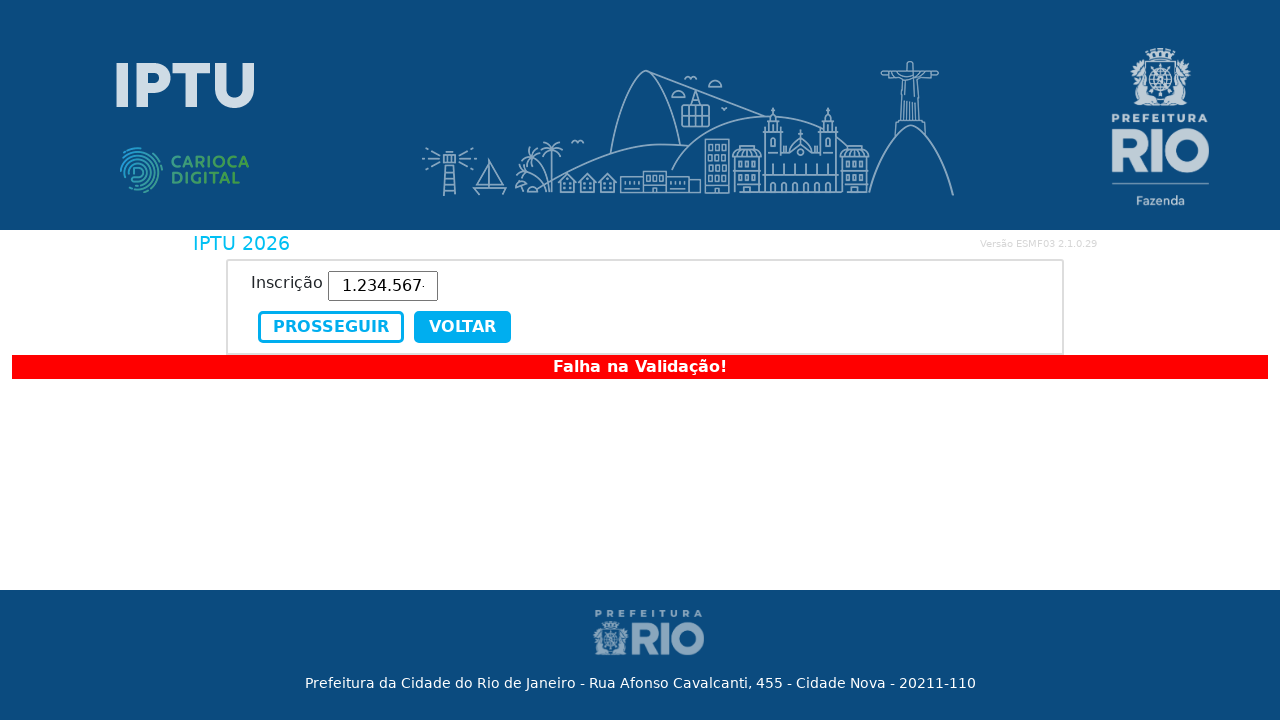

Waited for inscription verification response to appear
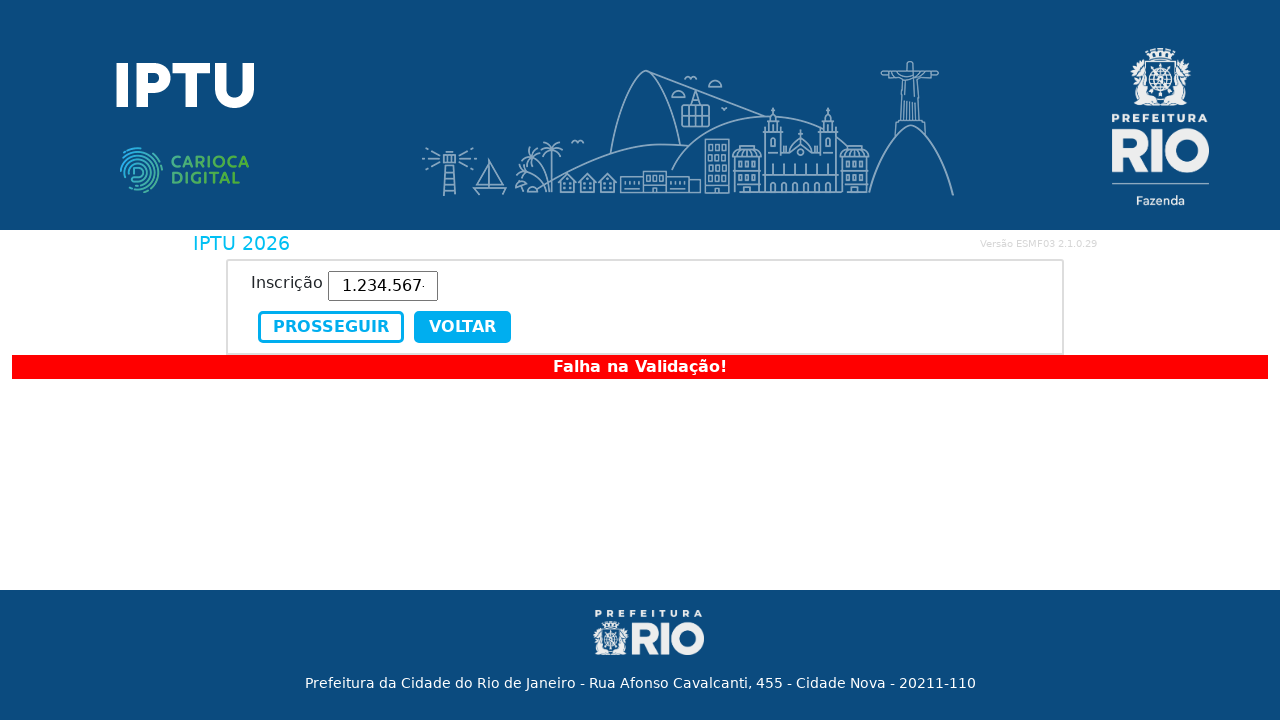

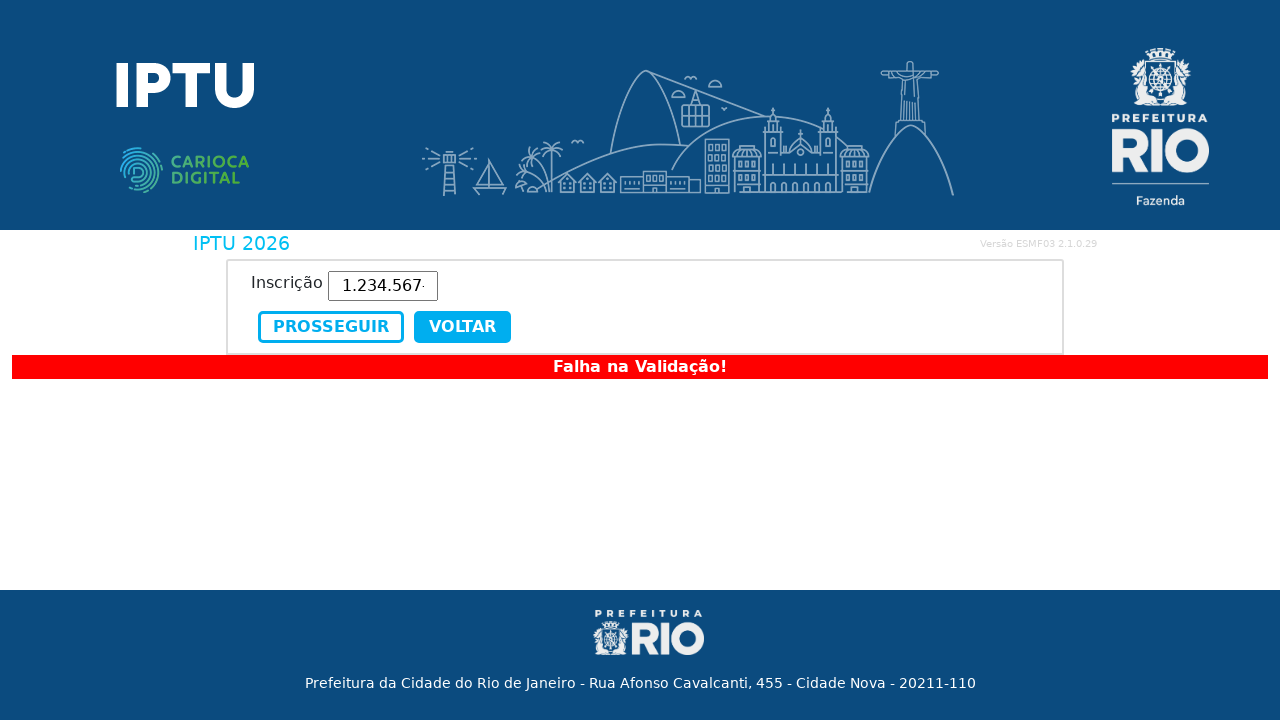